Tests the theme toggle functionality by double-clicking the theme switch button and verifying the dark mode is activated.

Starting URL: https://playwright.dev/

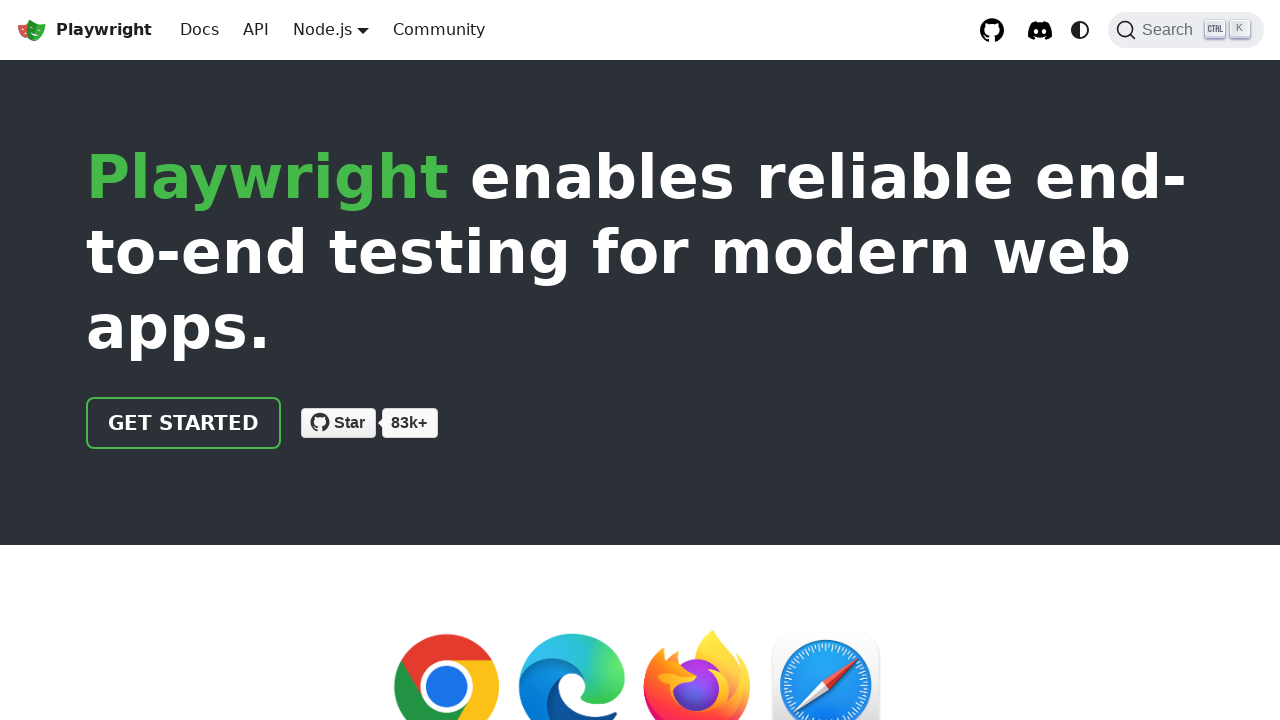

Double-clicked theme toggle button to switch to dark mode at (1080, 30) on internal:role=button[name="Switch between dark and light"i]
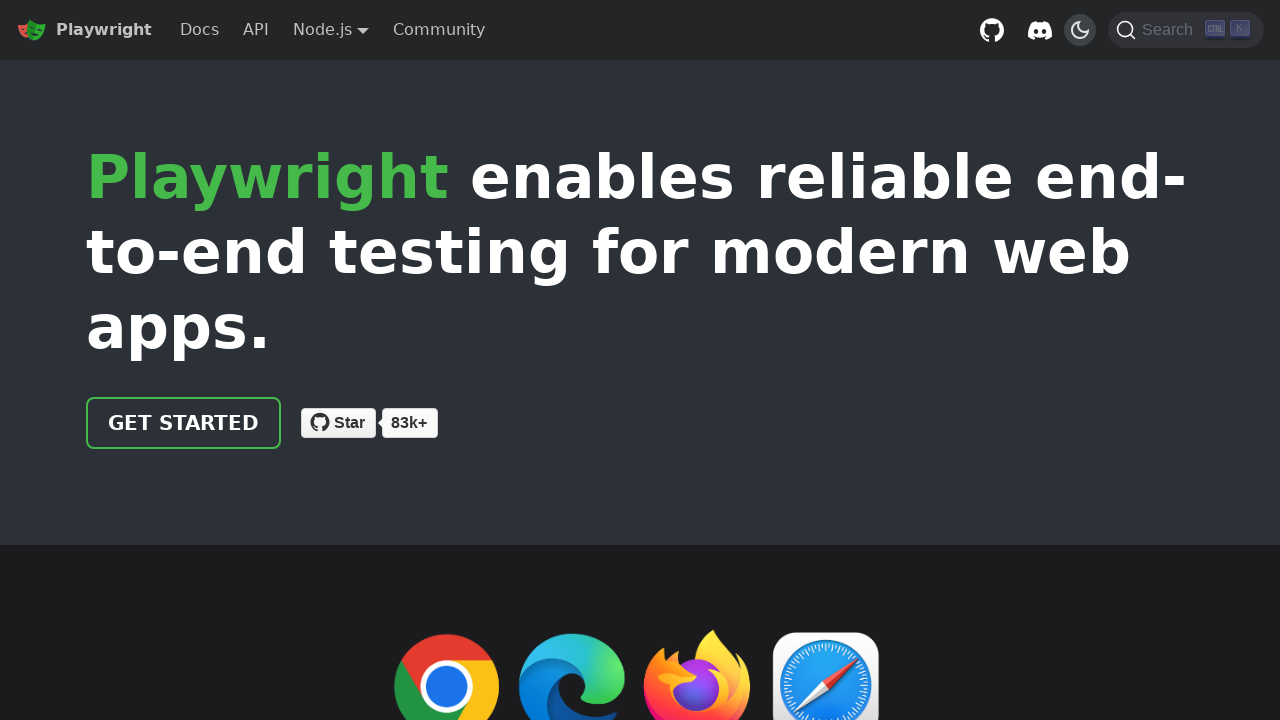

Verified that dark mode is activated (data-theme attribute set to 'dark')
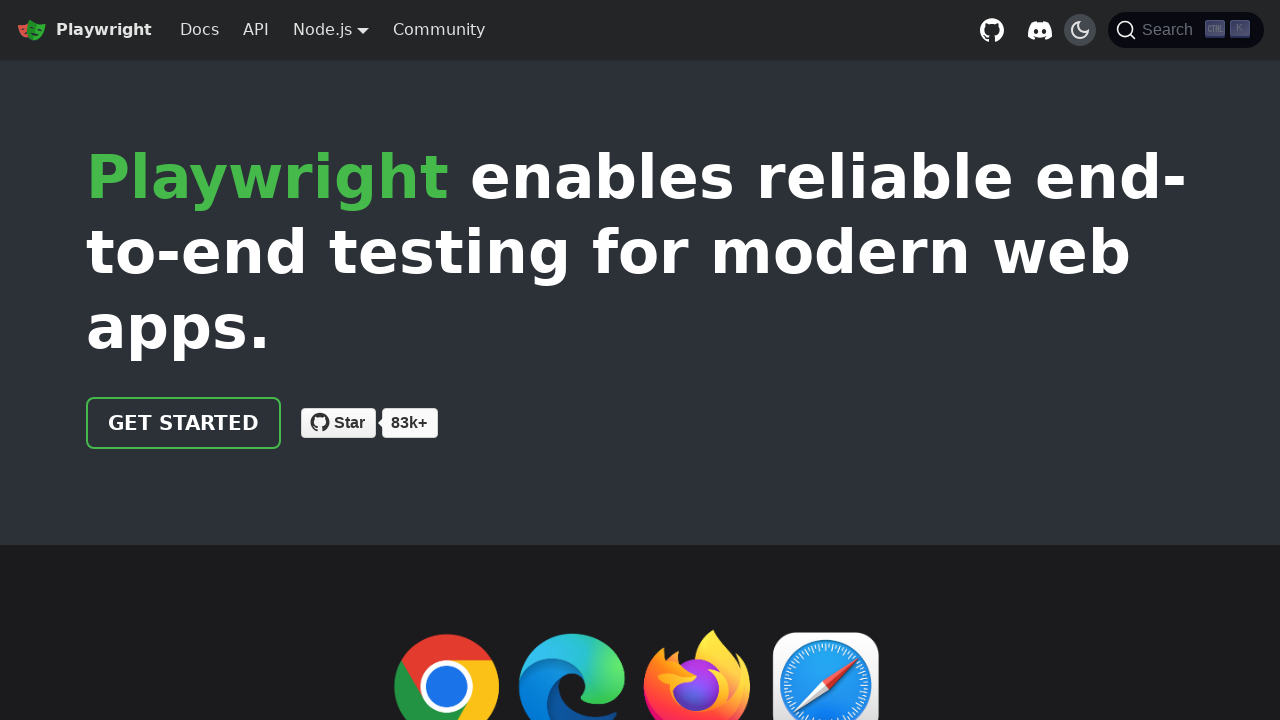

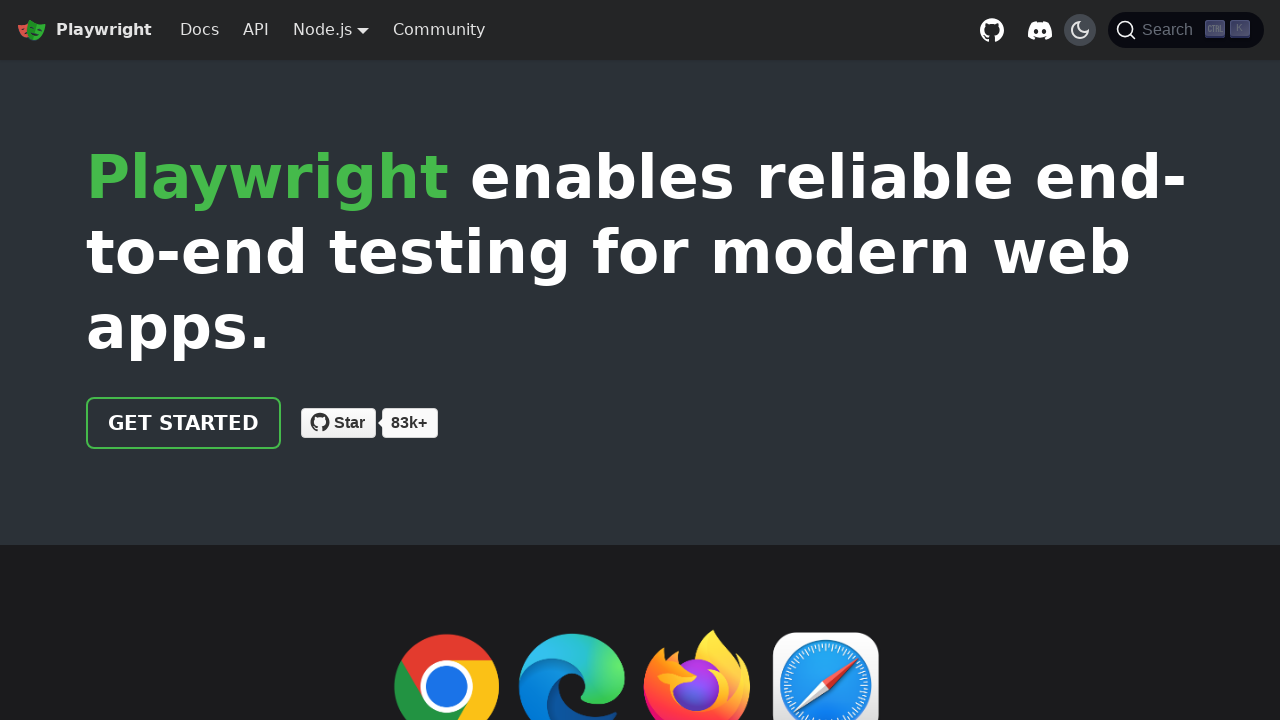